Tests window handling by clicking multiple links that open in new windows/tabs and switching between them

Starting URL: https://accounts.google.com/signin/v2/identifier?service=mail&passive=true&rm=false&continue=https%3A%2F%2Fmail.google.com%2Fmail%2F%3Ftab%3Dwm&scc=1&ltmpl=default&ltmplcache=2&emr=1&osid=1&flowName=GlifWebSignIn&flowEntry=ServiceLogin

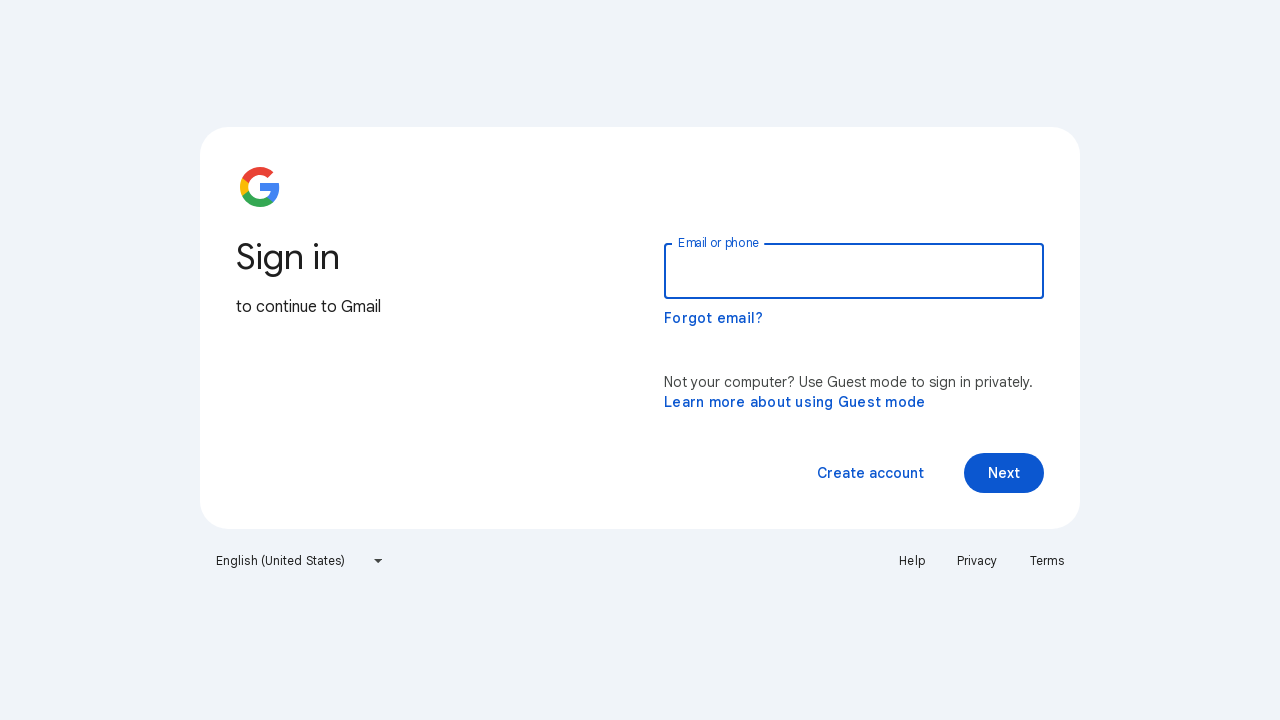

Clicked Help link which opened in a new tab at (912, 561) on text=Help
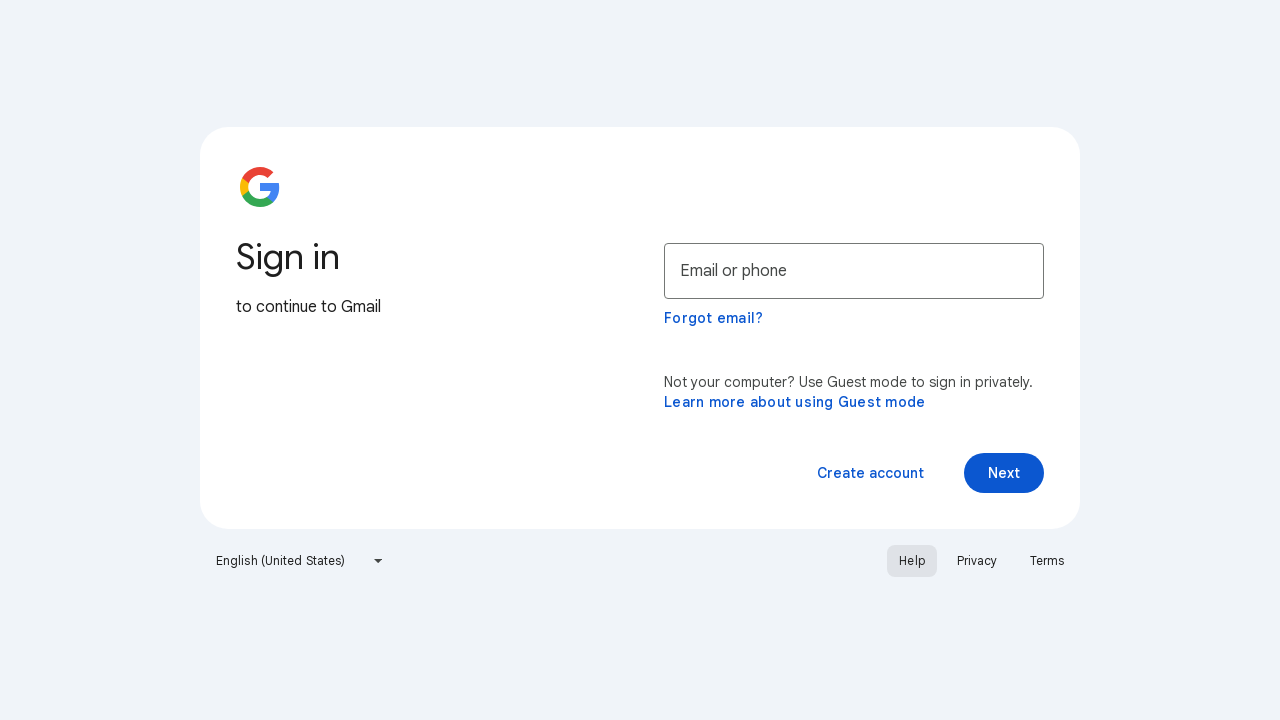

Captured Help page object from new tab
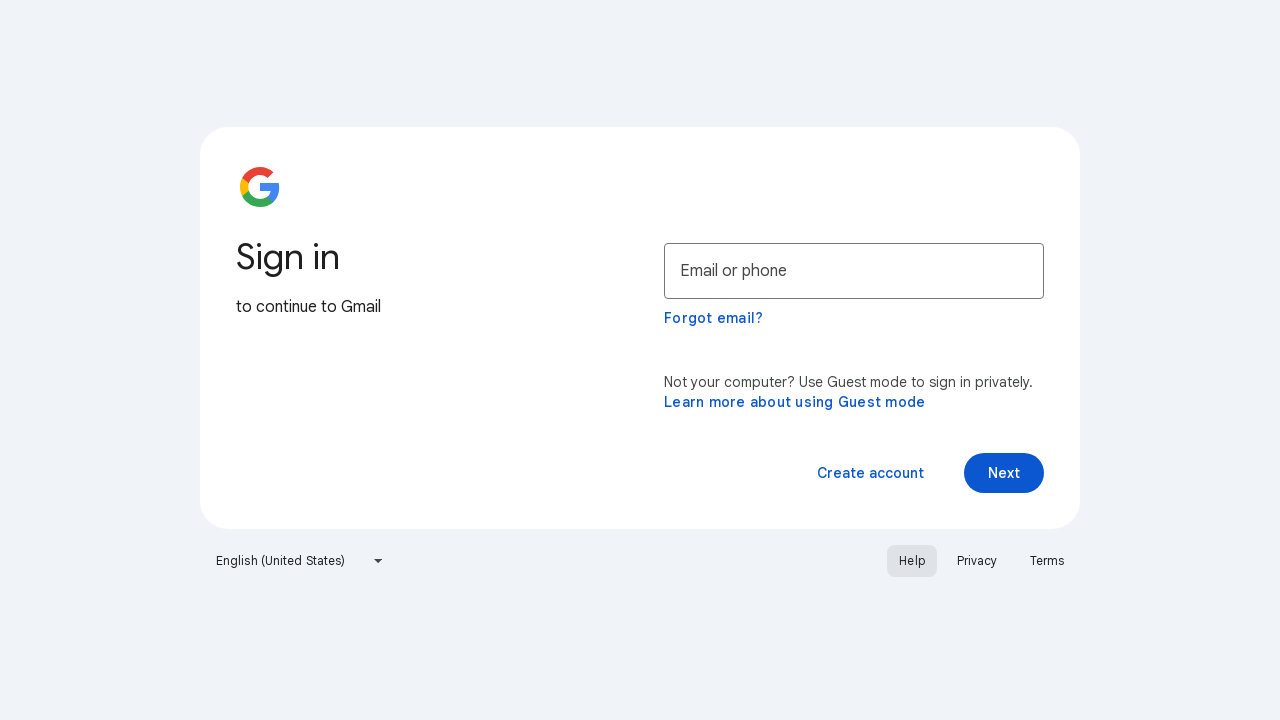

Clicked Privacy link which opened in a new tab at (977, 561) on text=Privacy
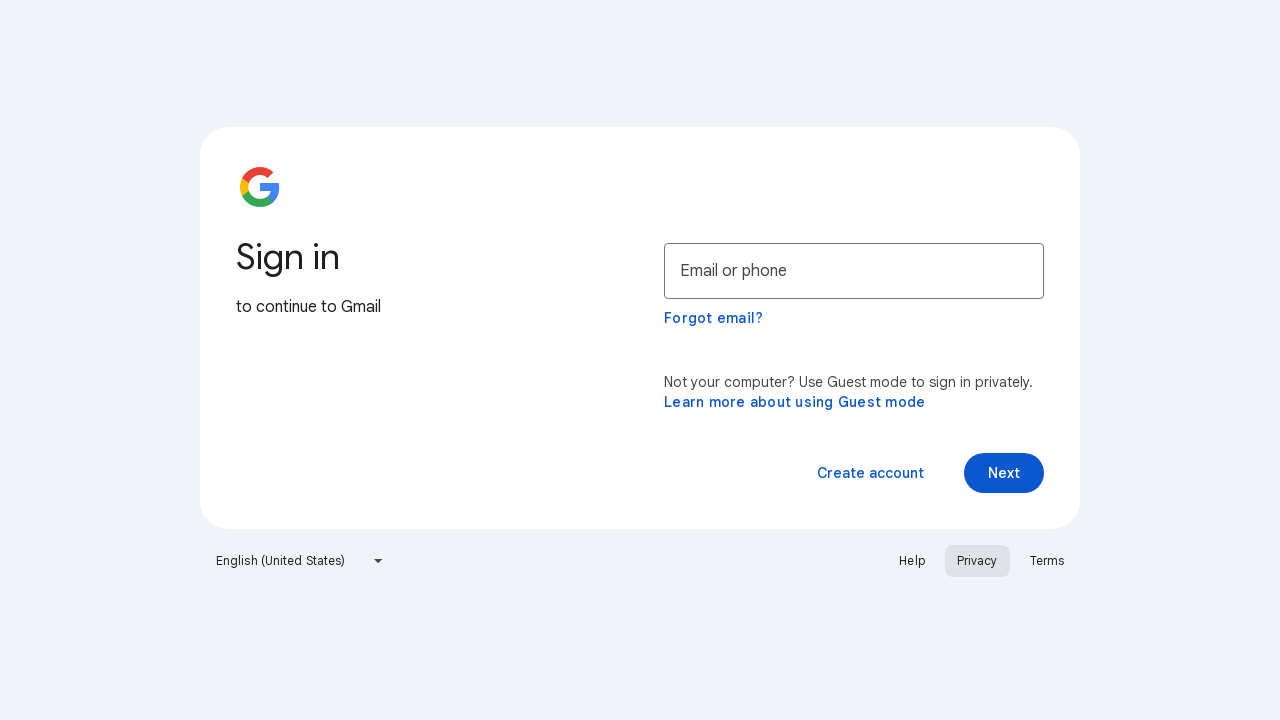

Captured Privacy page object from new tab
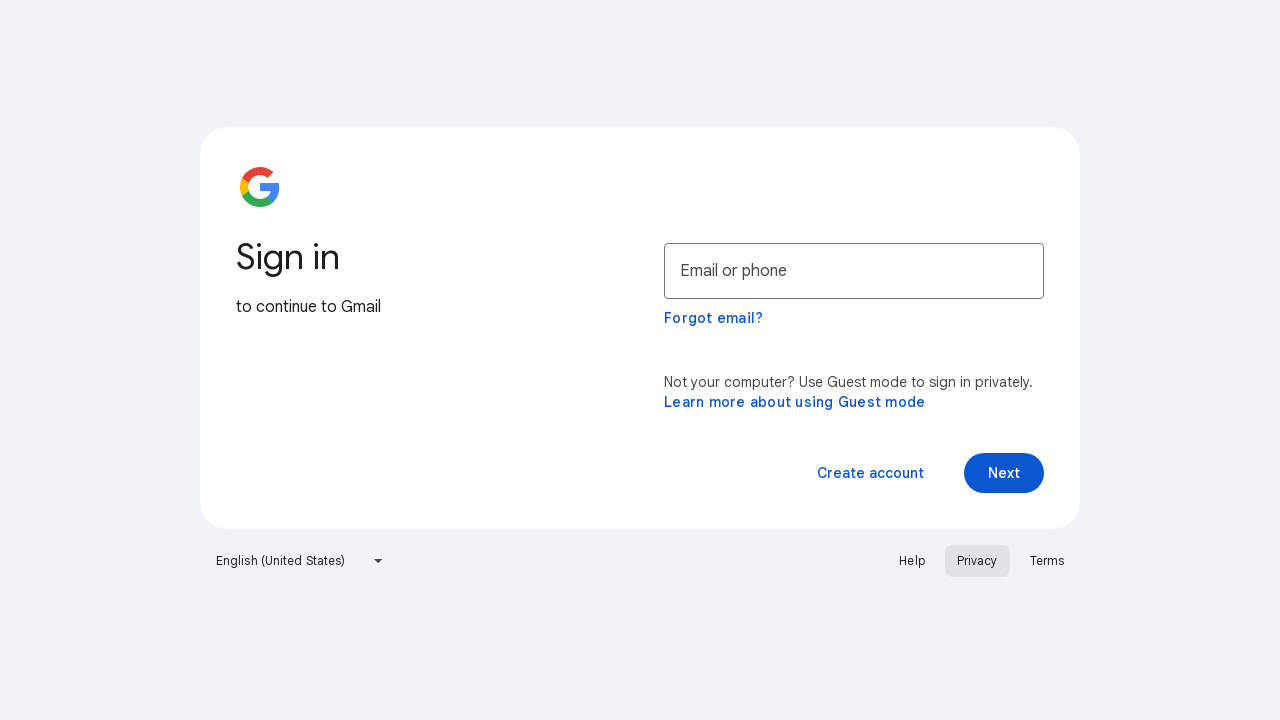

Clicked Terms link which opened in a new tab at (1047, 561) on text=Terms
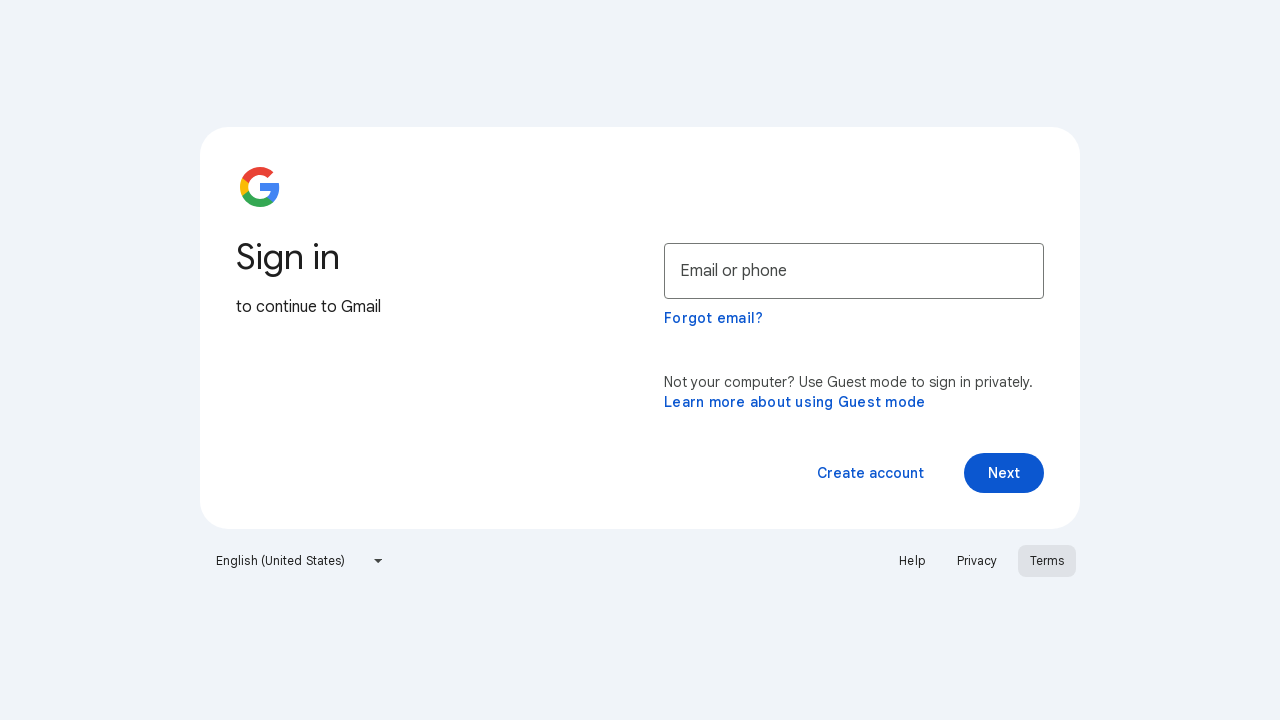

Captured Terms page object from new tab
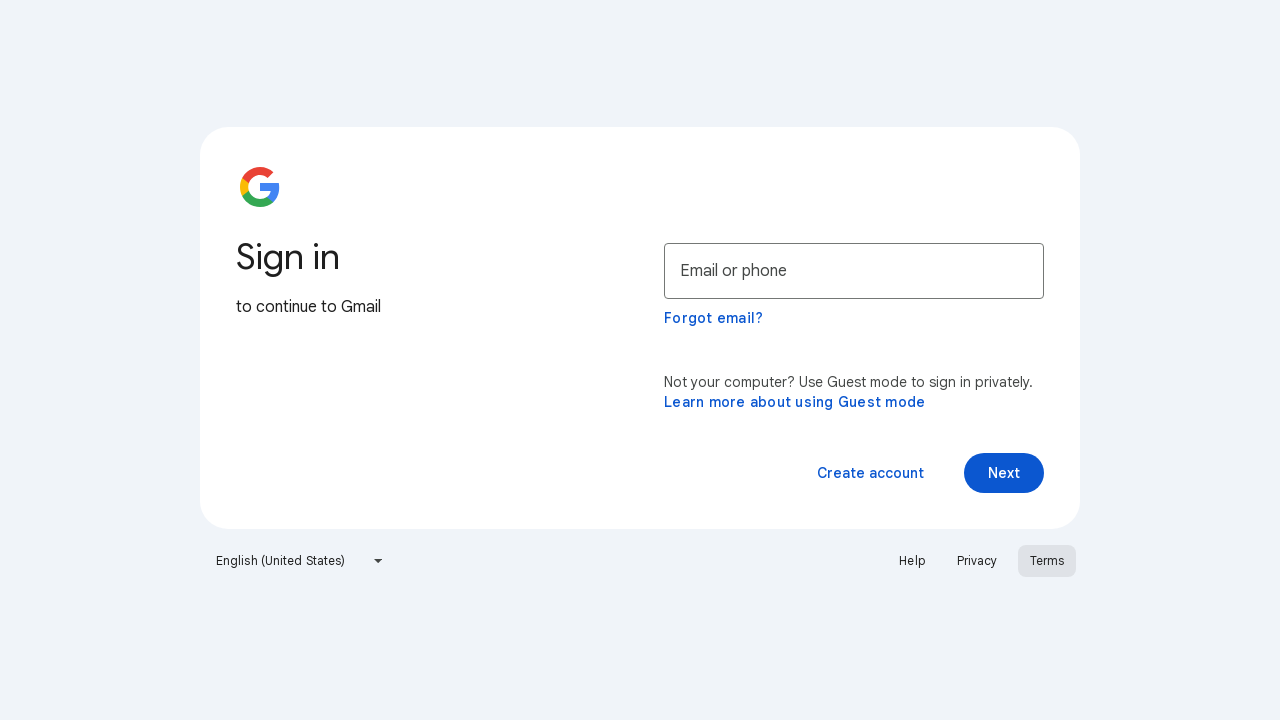

Retrieved all open pages from context
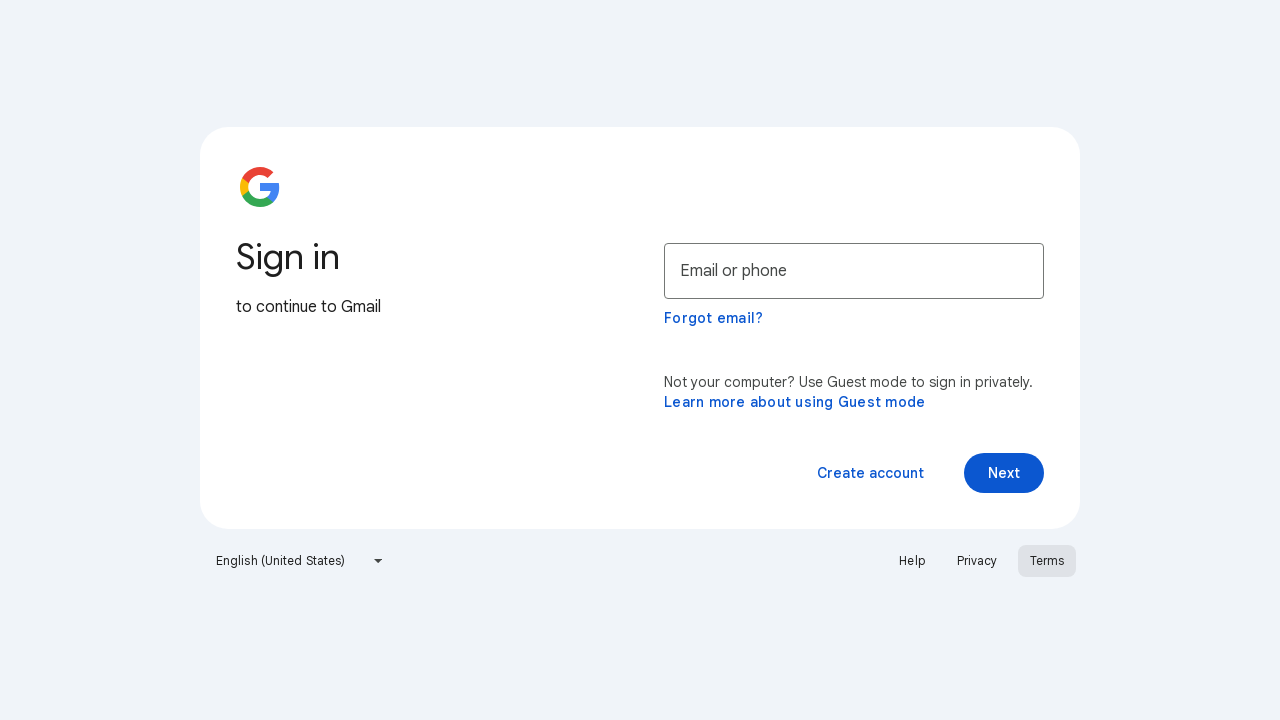

Verified that 4 pages are open (original + 3 new tabs)
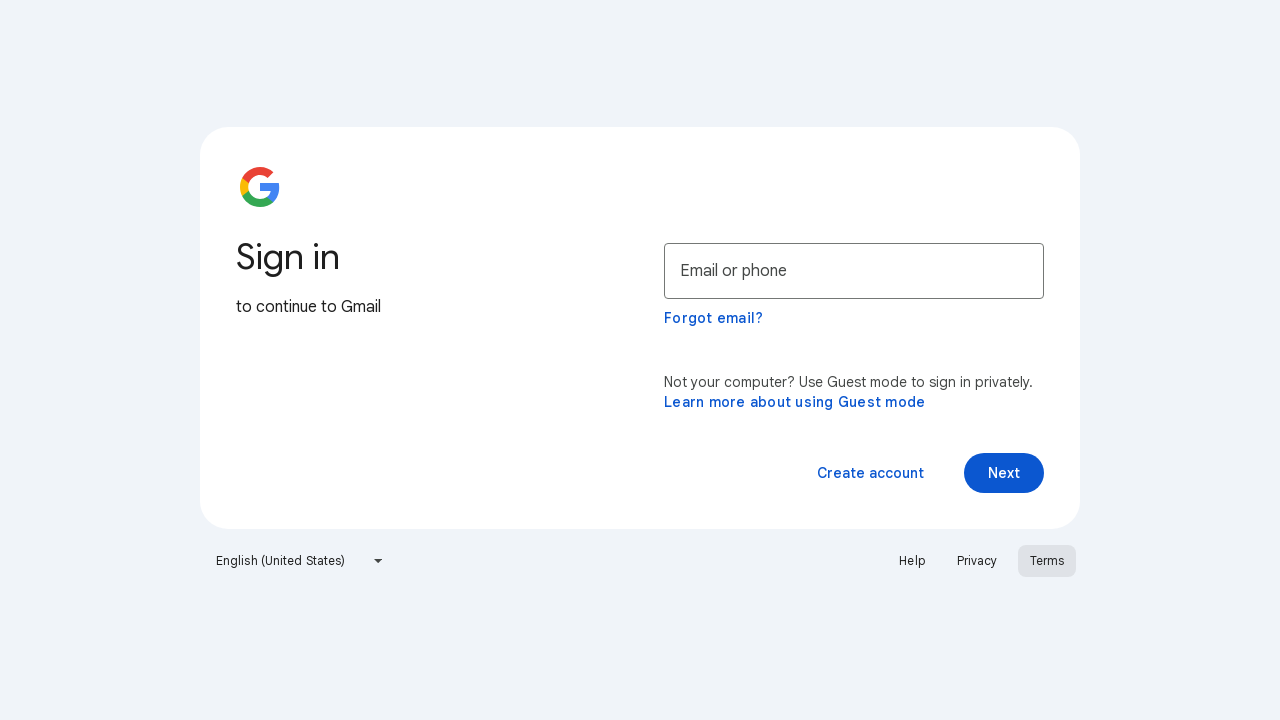

Switched focus to Help page
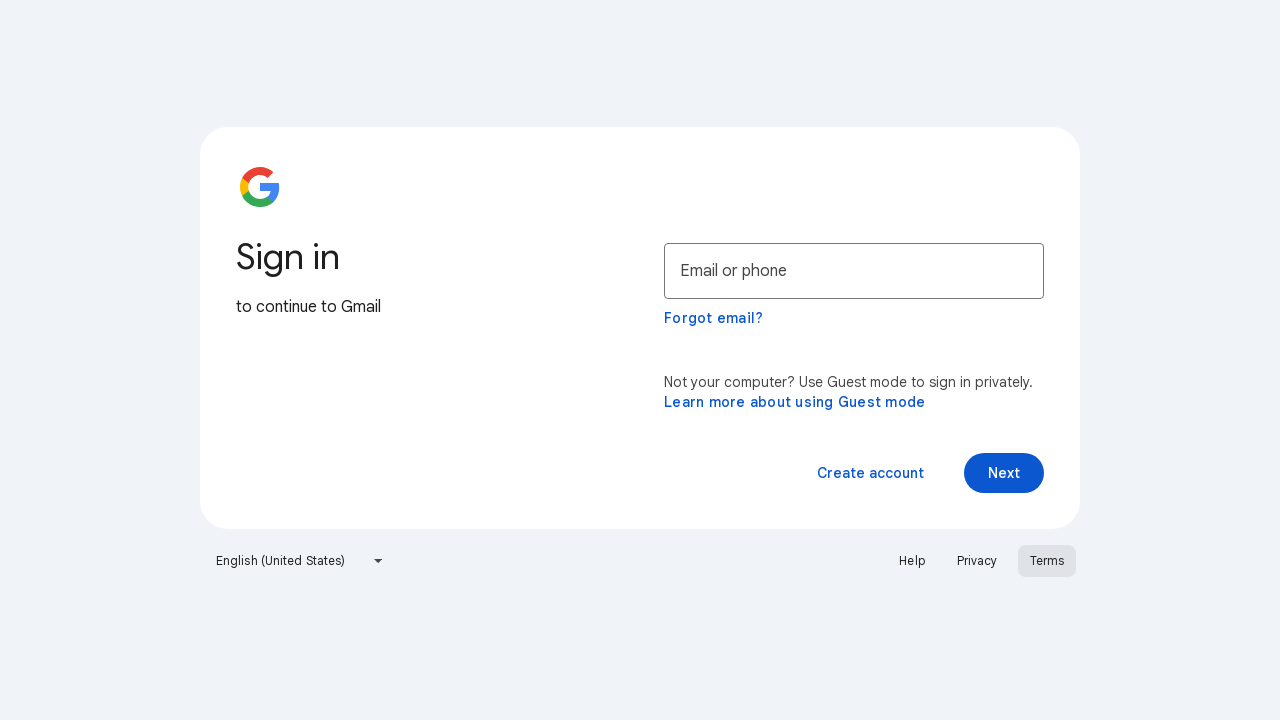

Switched focus to Privacy page
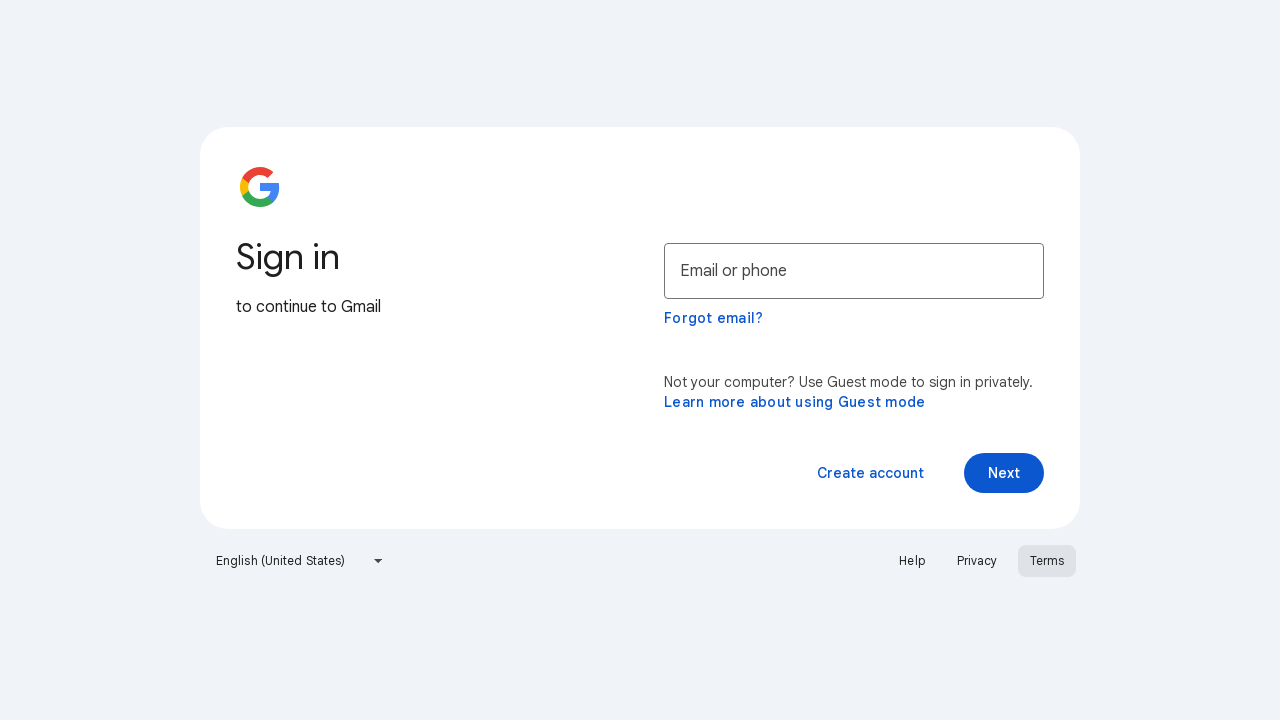

Switched focus to Terms page
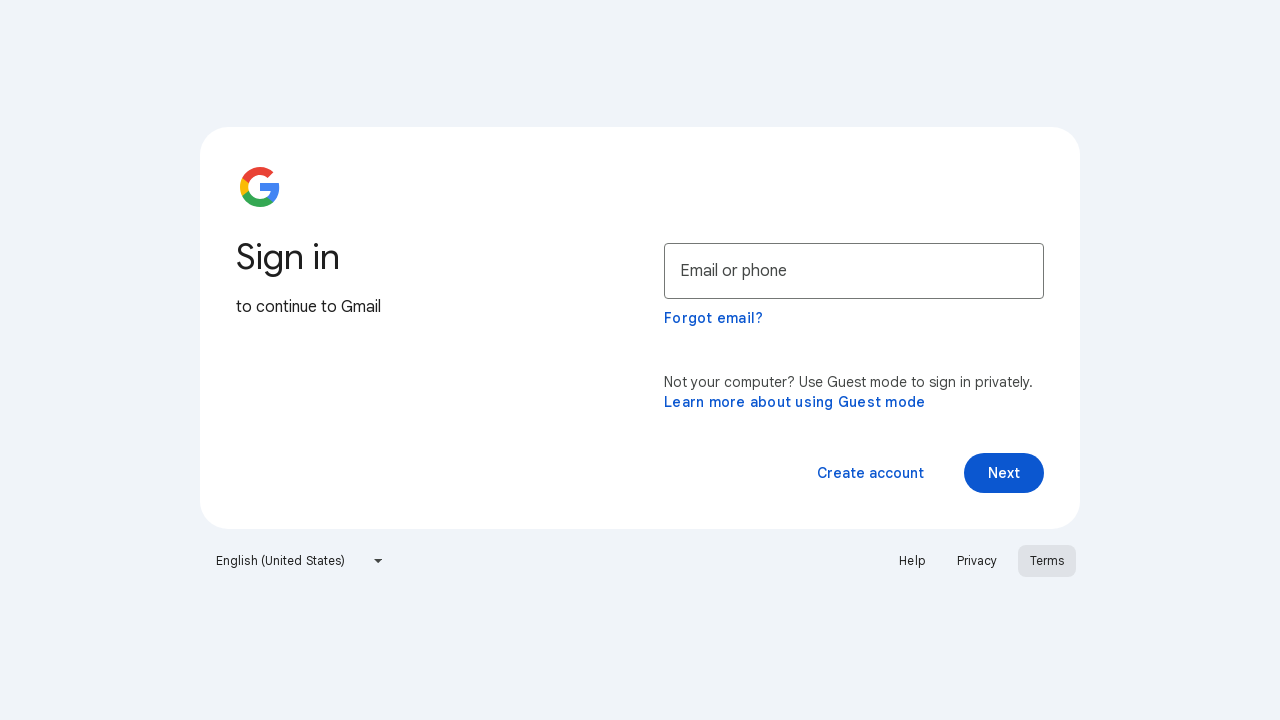

Switched focus back to original Google Sign-In page
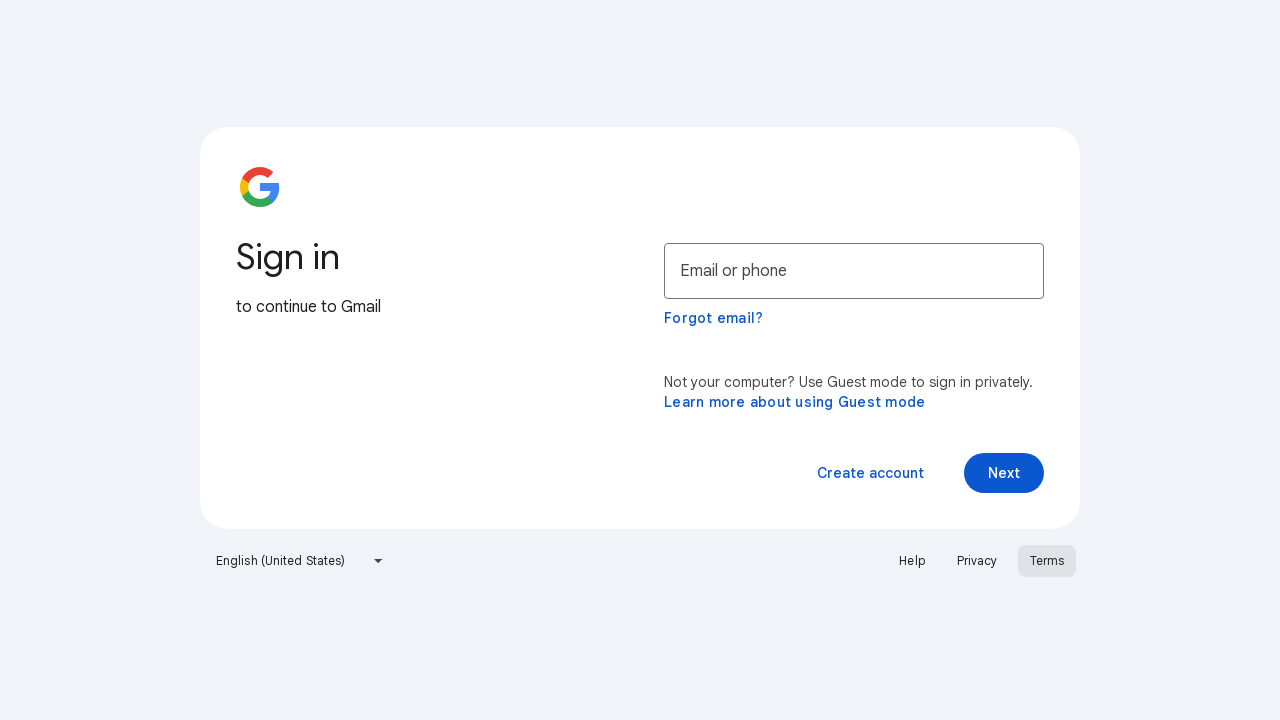

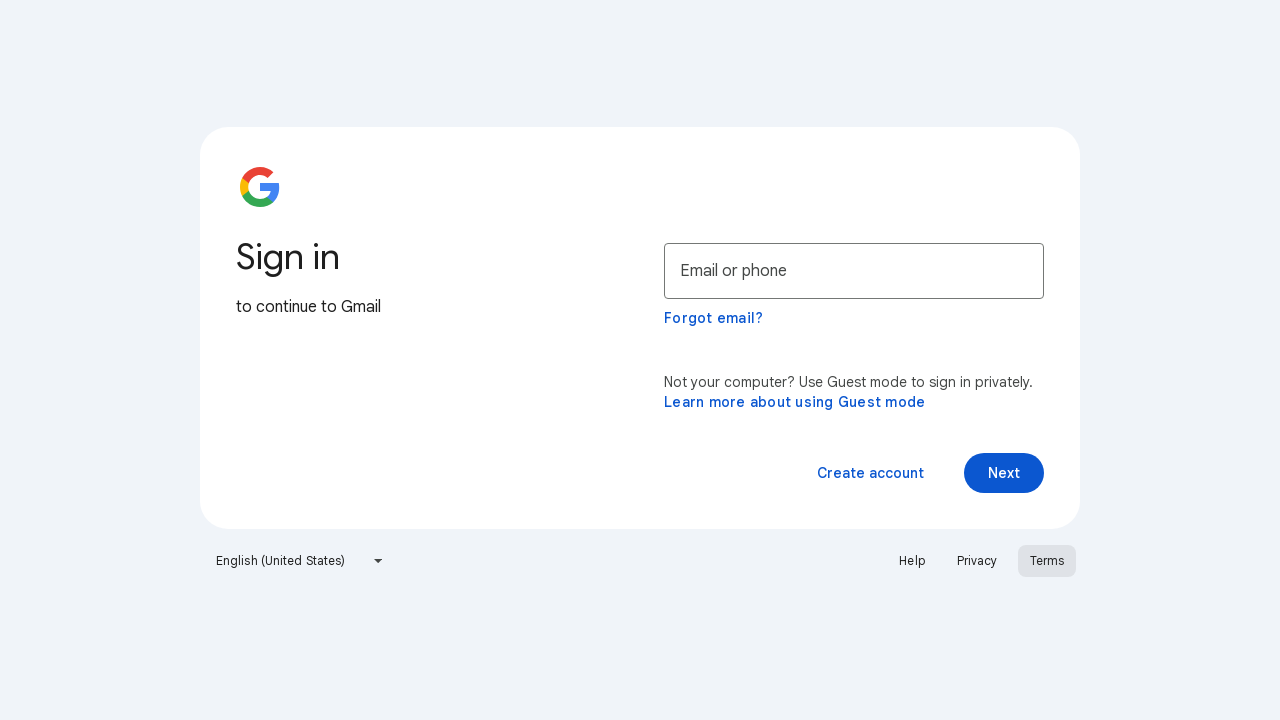